Tests that edits are saved when the edit field loses focus (blur event)

Starting URL: https://demo.playwright.dev/todomvc

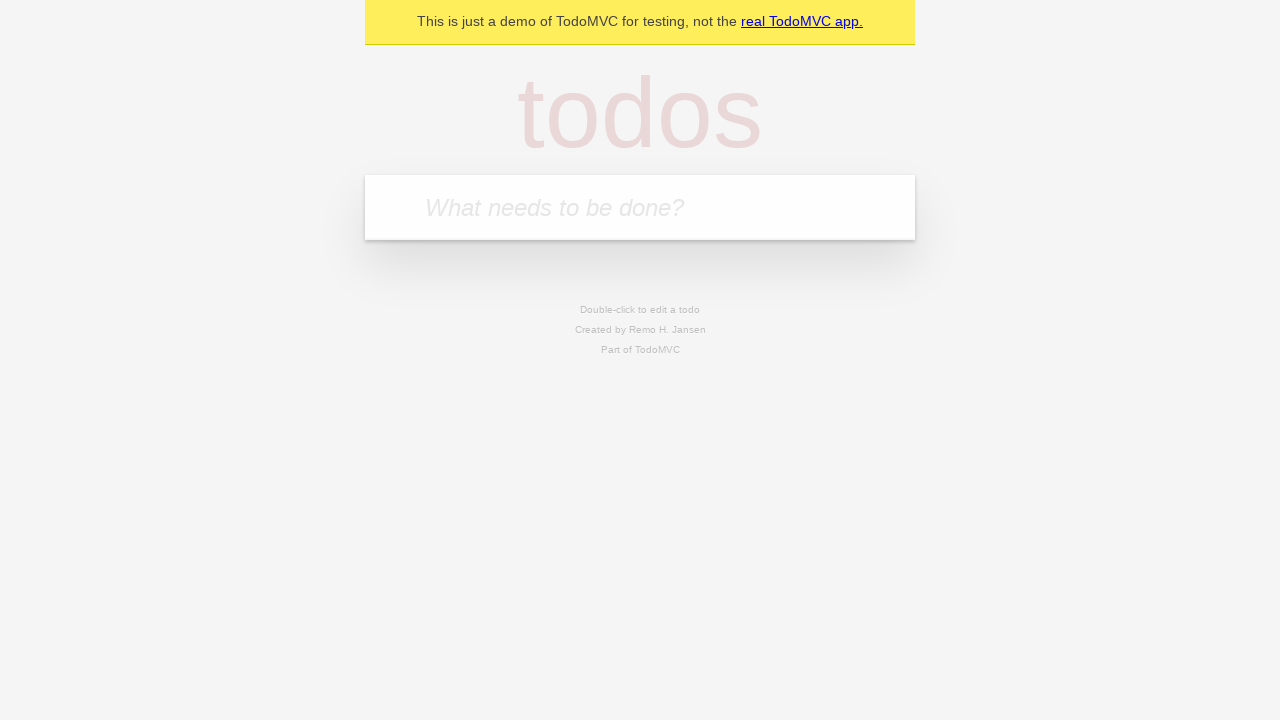

Filled new todo field with 'buy some cheese' on .new-todo
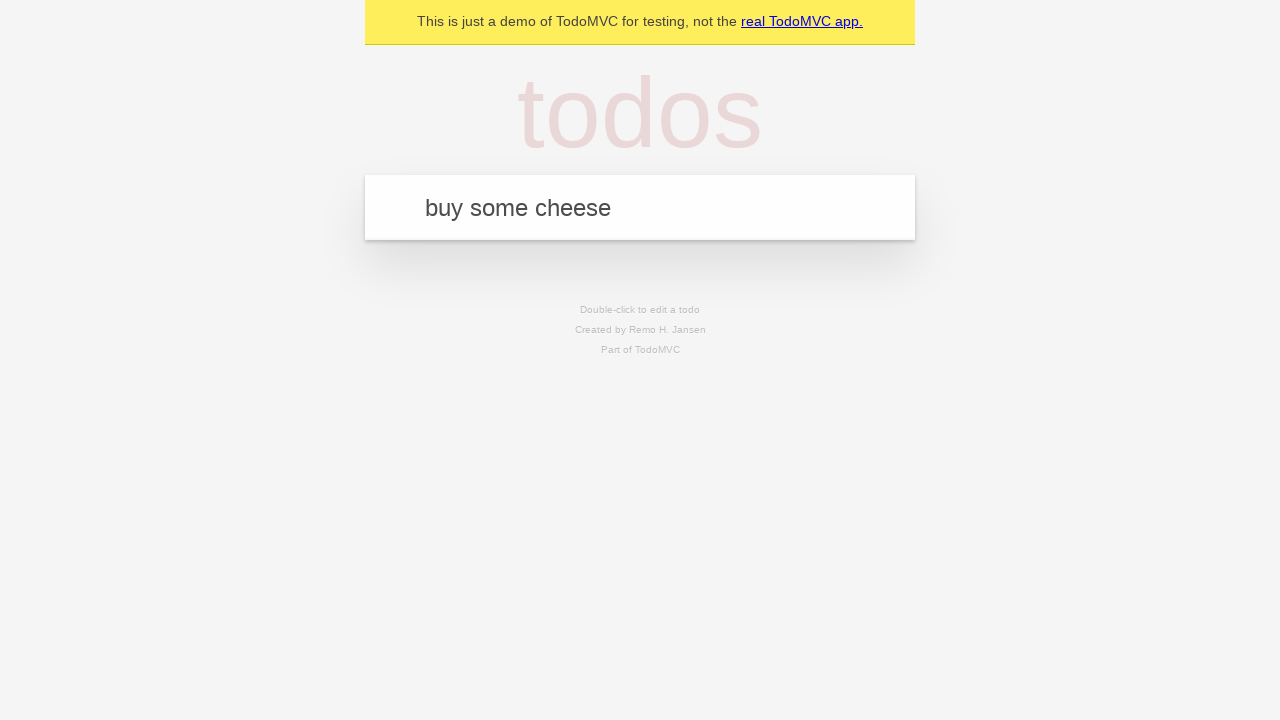

Pressed Enter to create first todo on .new-todo
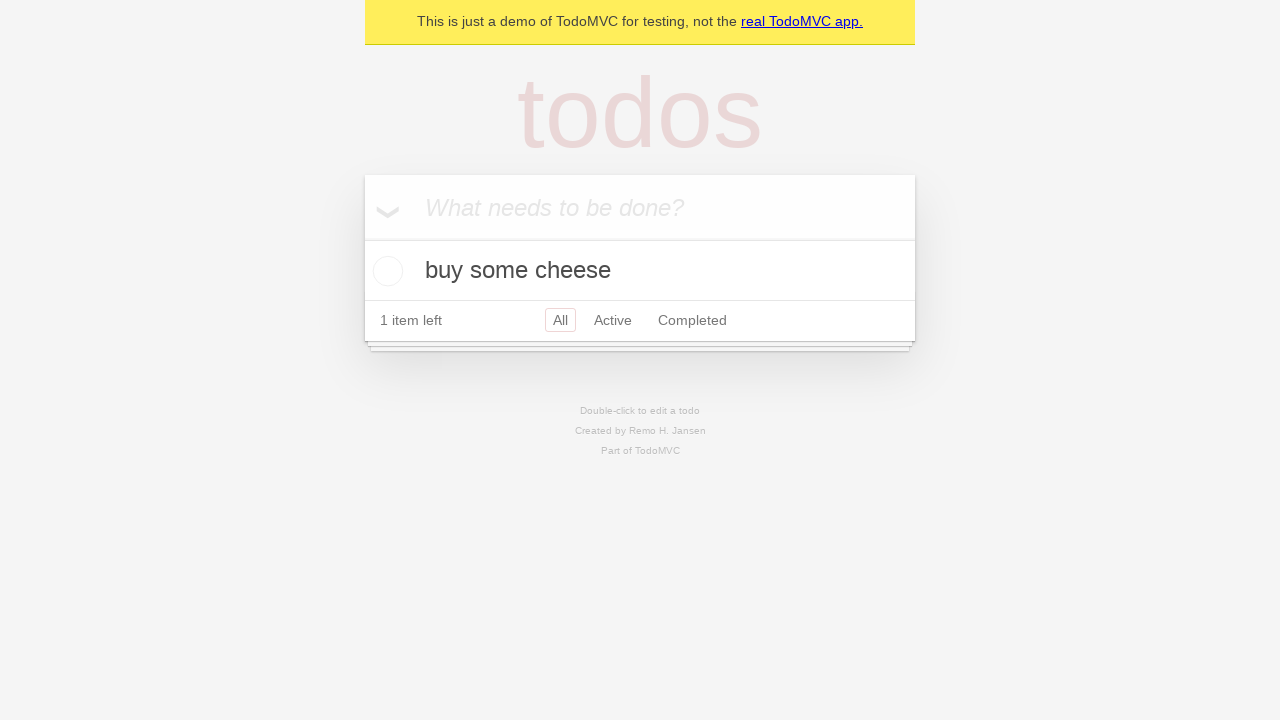

Filled new todo field with 'feed the cat' on .new-todo
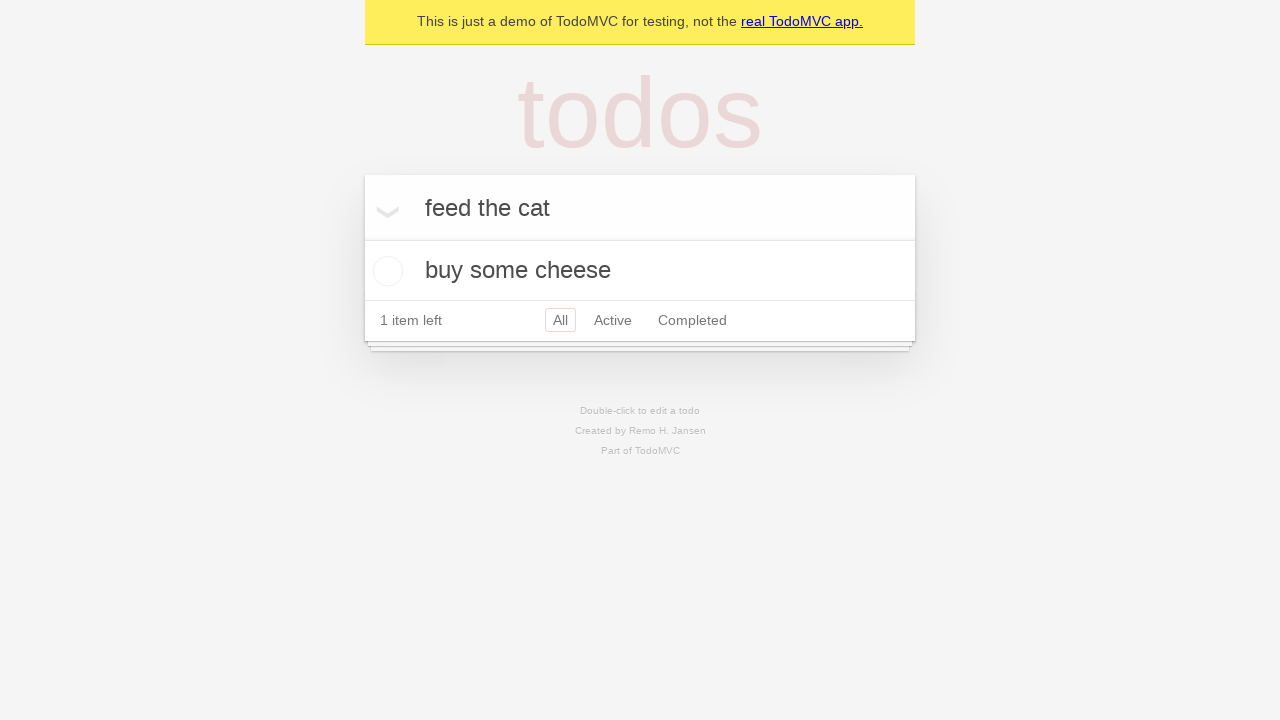

Pressed Enter to create second todo on .new-todo
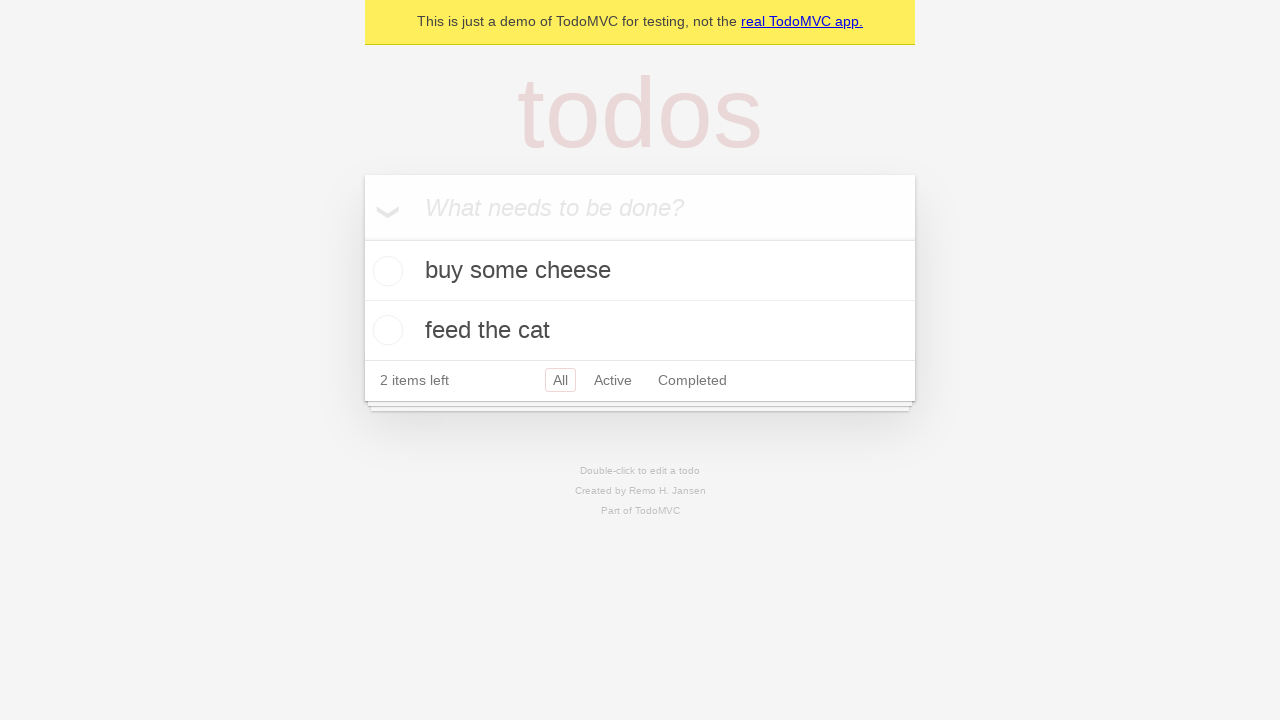

Filled new todo field with 'book a doctors appointment' on .new-todo
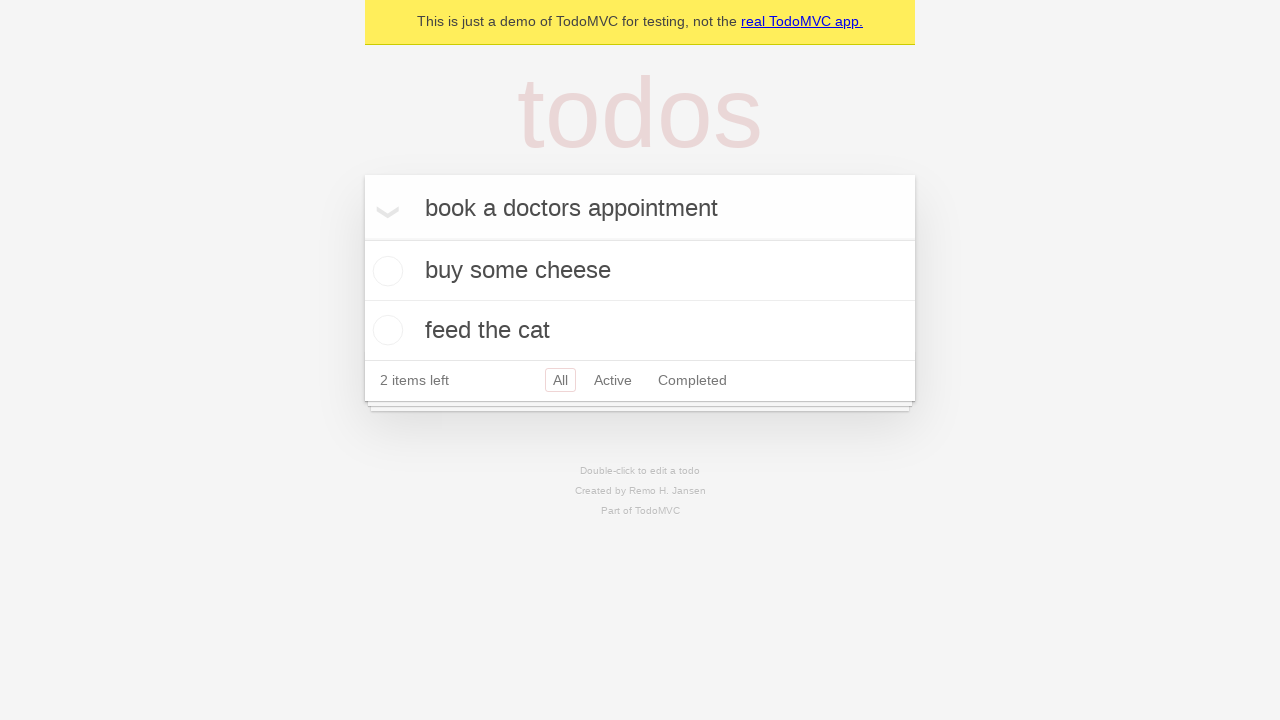

Pressed Enter to create third todo on .new-todo
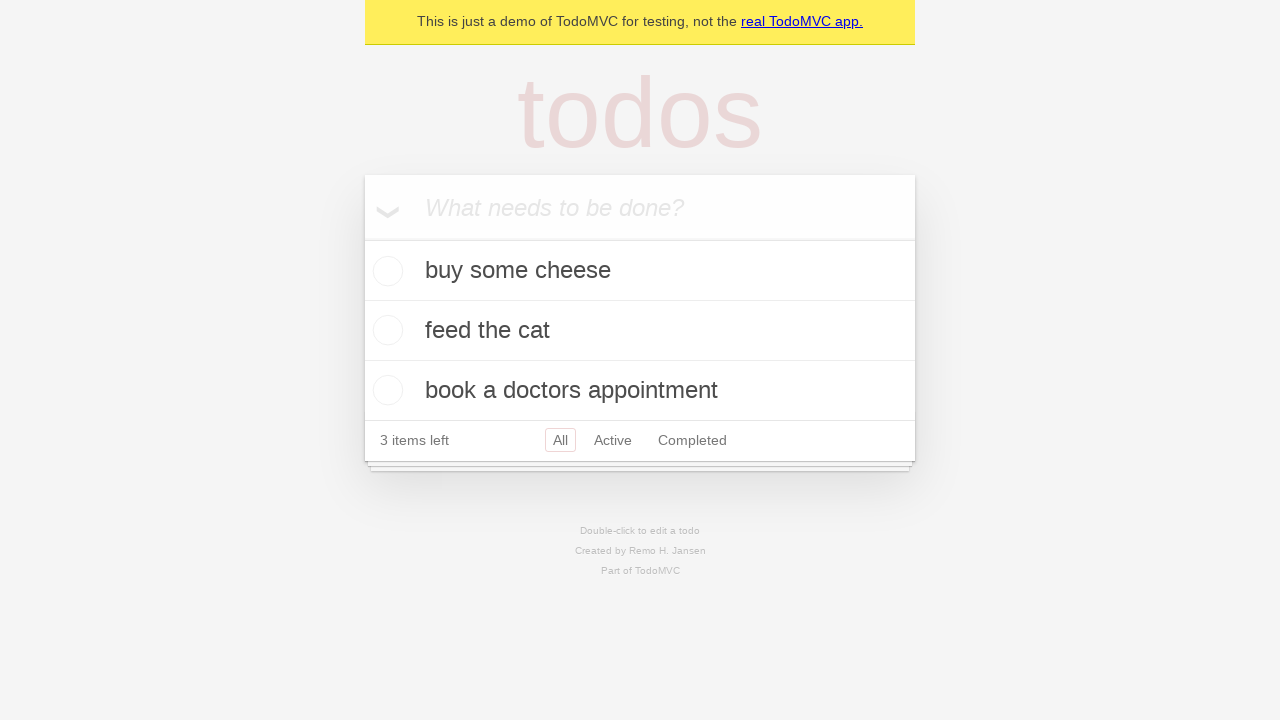

Double-clicked second todo to enter edit mode at (640, 331) on .todo-list li >> nth=1
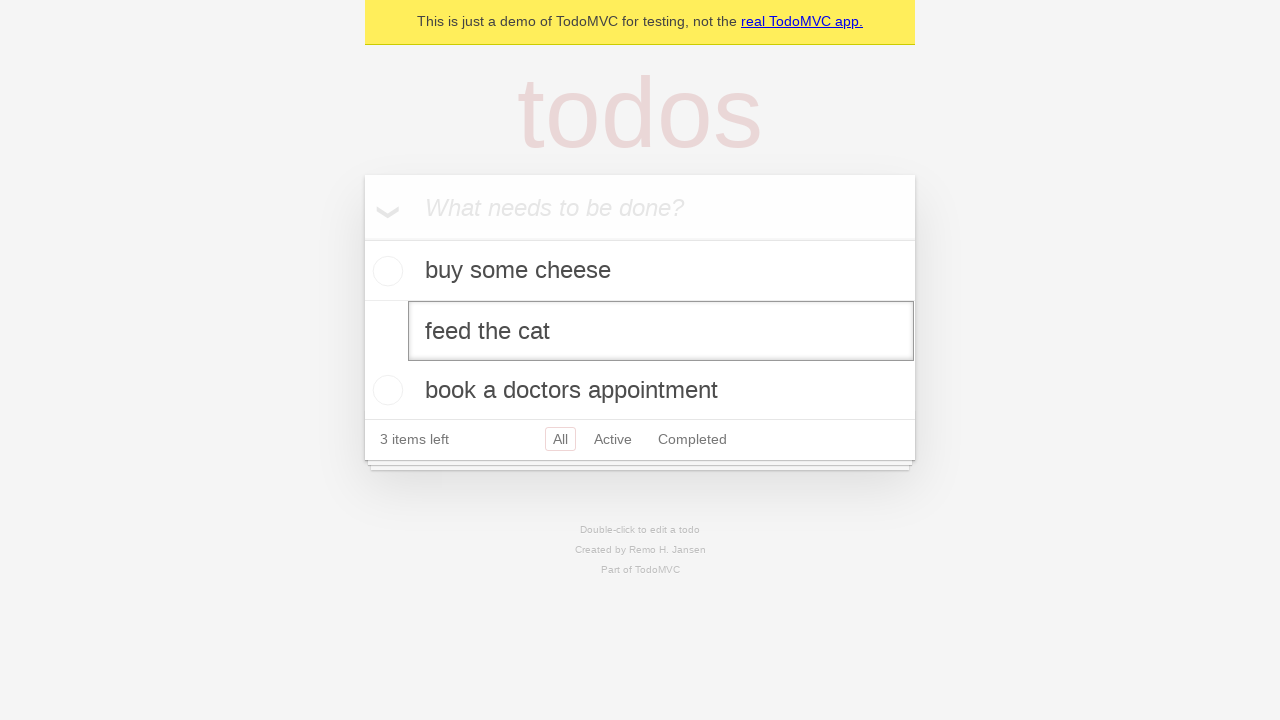

Filled edit field with new text 'buy some sausages' on .todo-list li >> nth=1 >> .edit
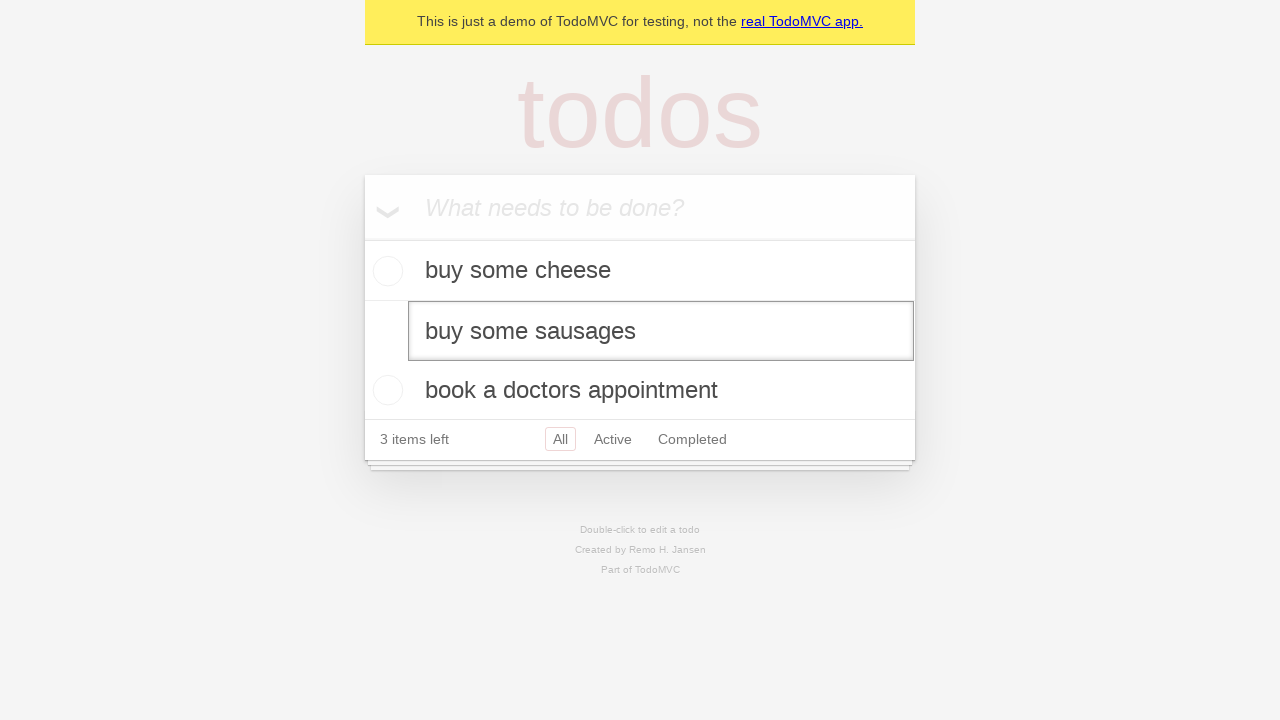

Dispatched blur event to save edited todo
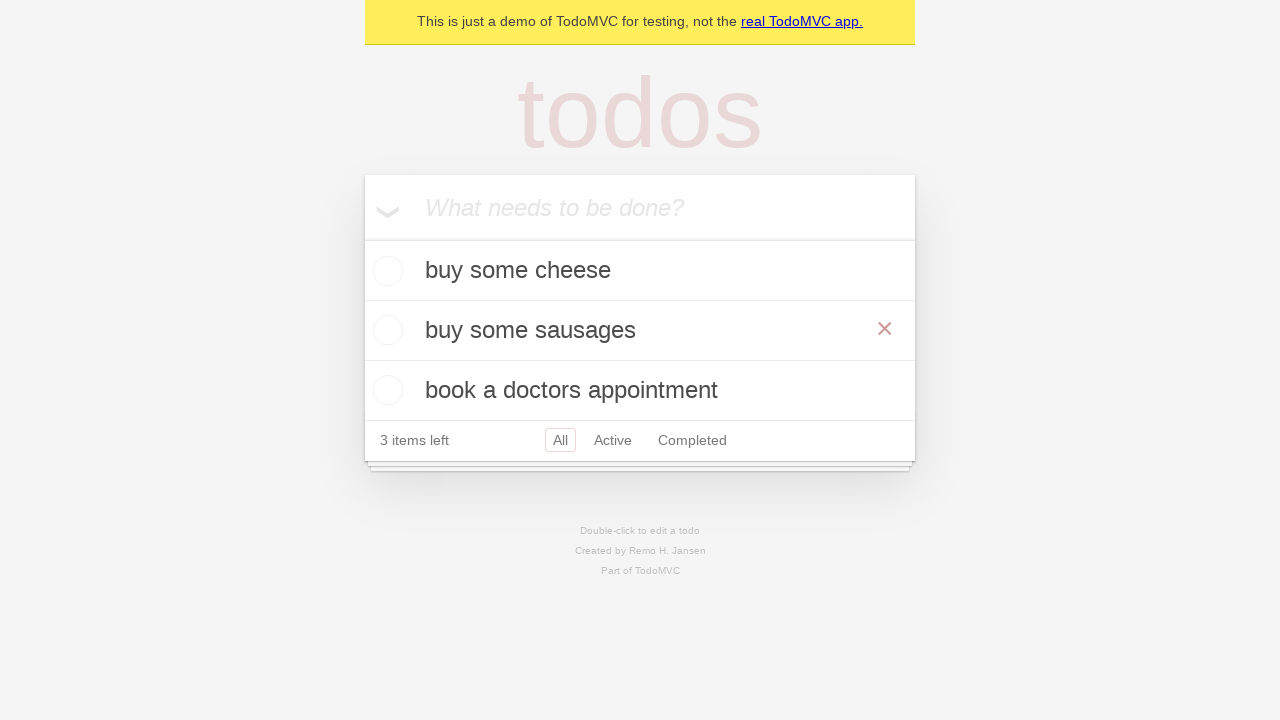

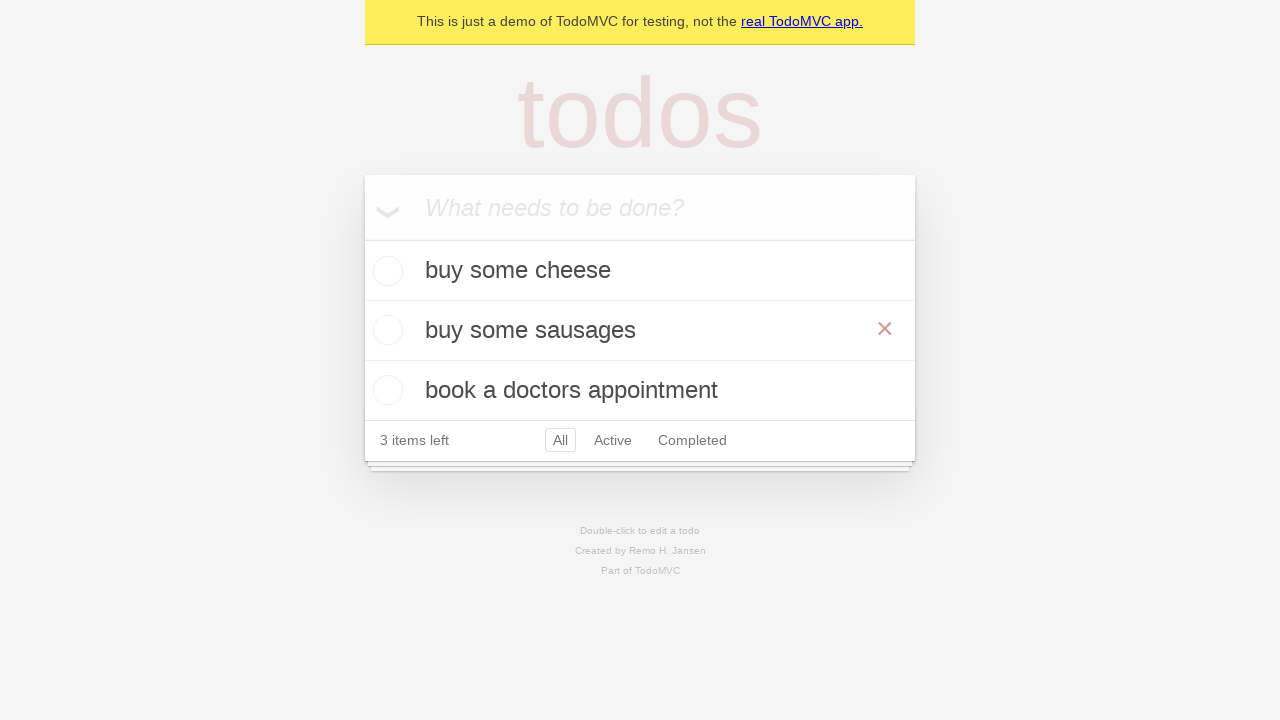